Tests basic browser navigation by visiting the Rahul Shetty Academy homepage, navigating to the courses page, going back to the previous page, and refreshing the page.

Starting URL: https://rahulshettyacademy.com

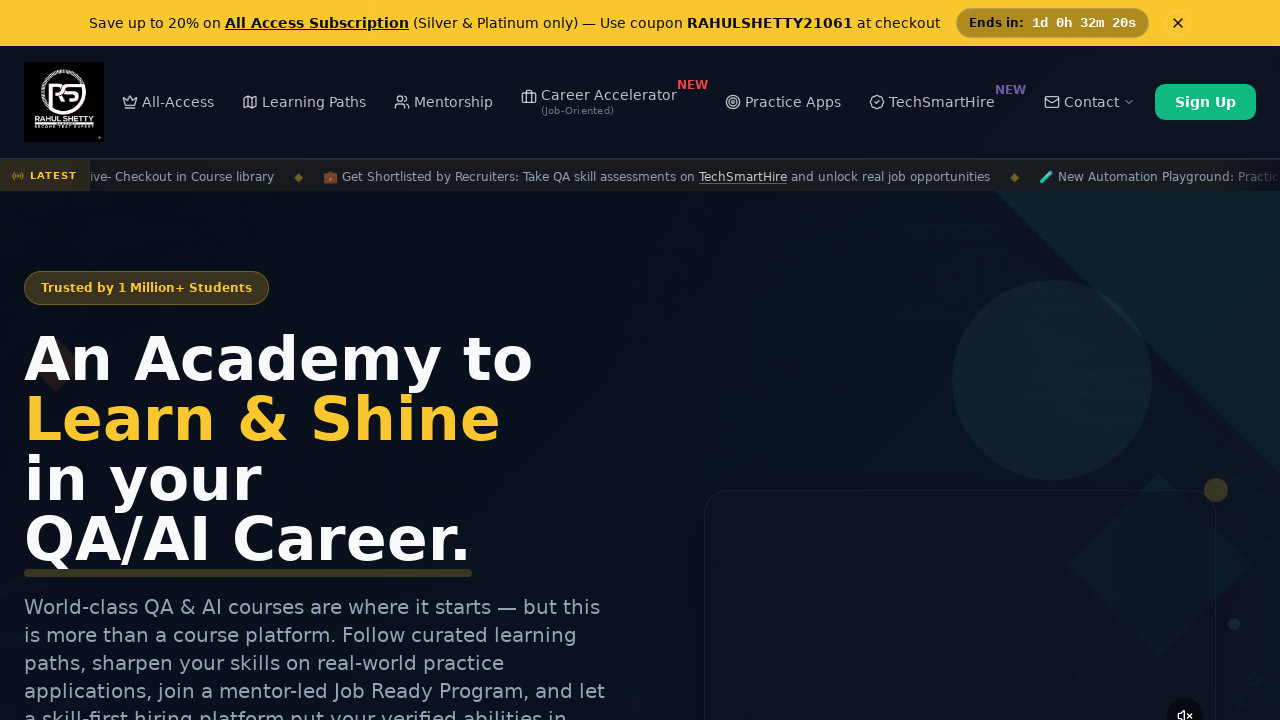

Navigated to Rahul Shetty Academy courses page
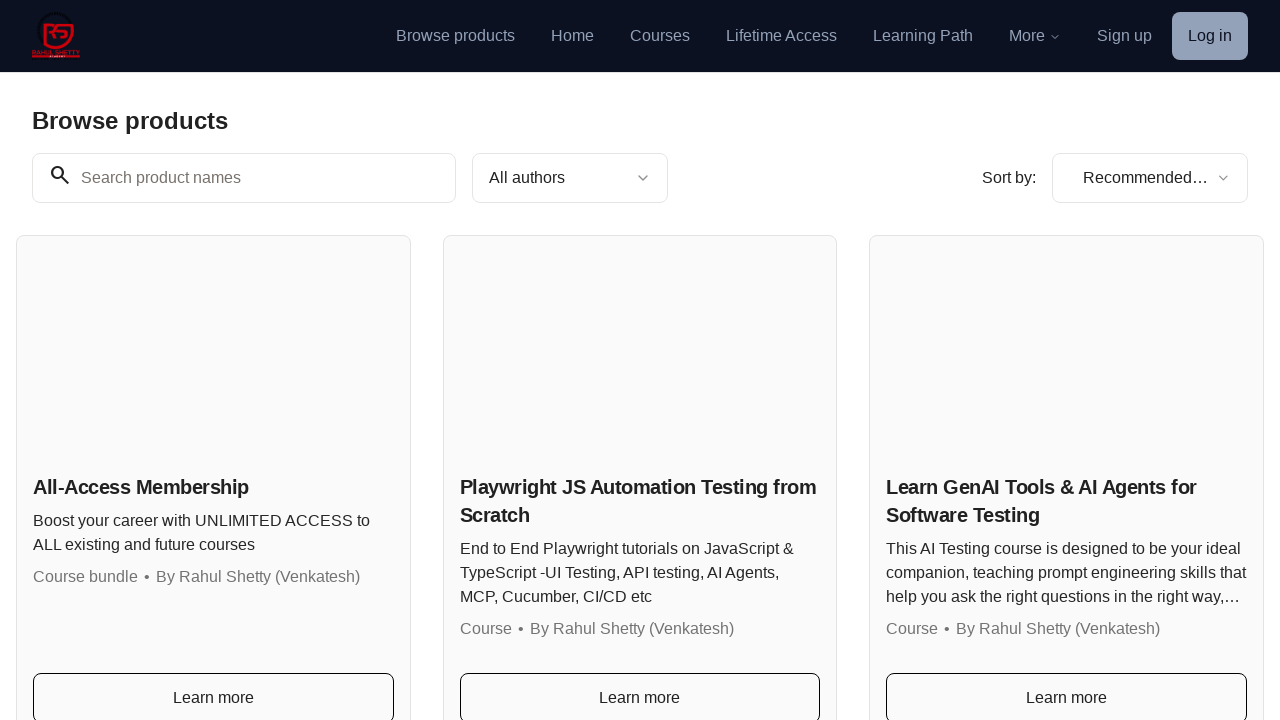

Waited for courses page to fully load (domcontentloaded)
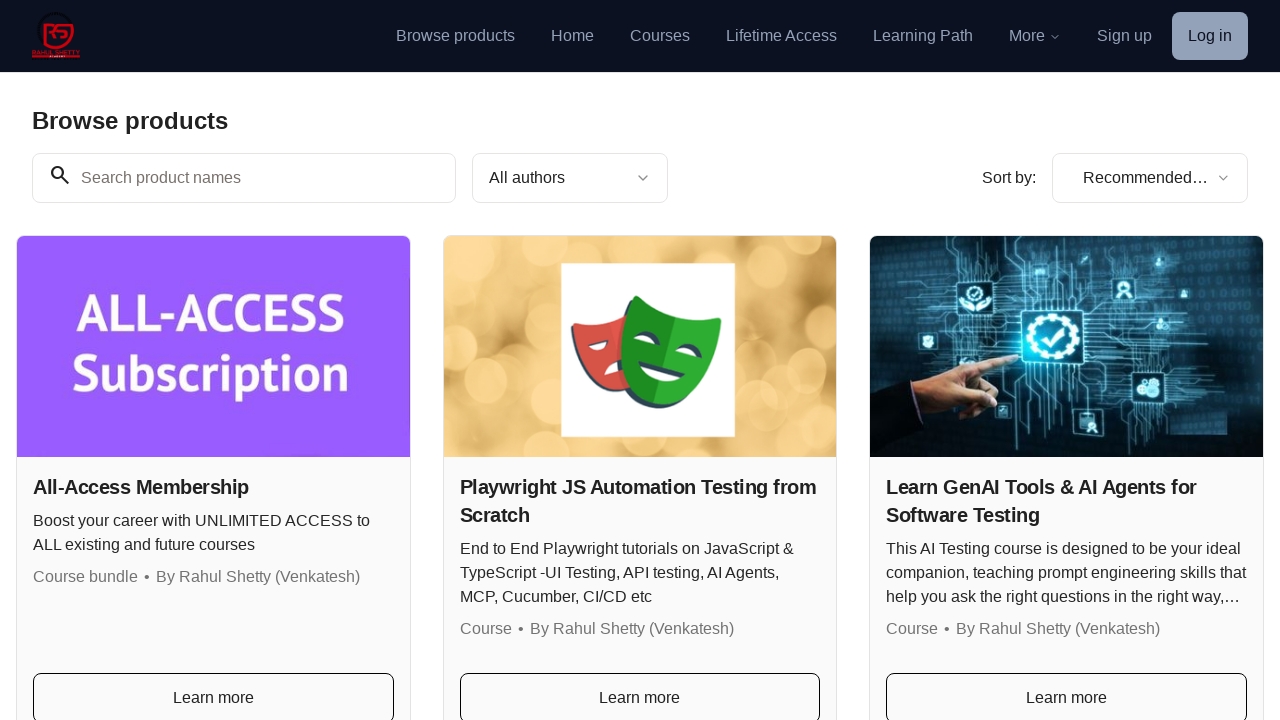

Navigated back to the previous page
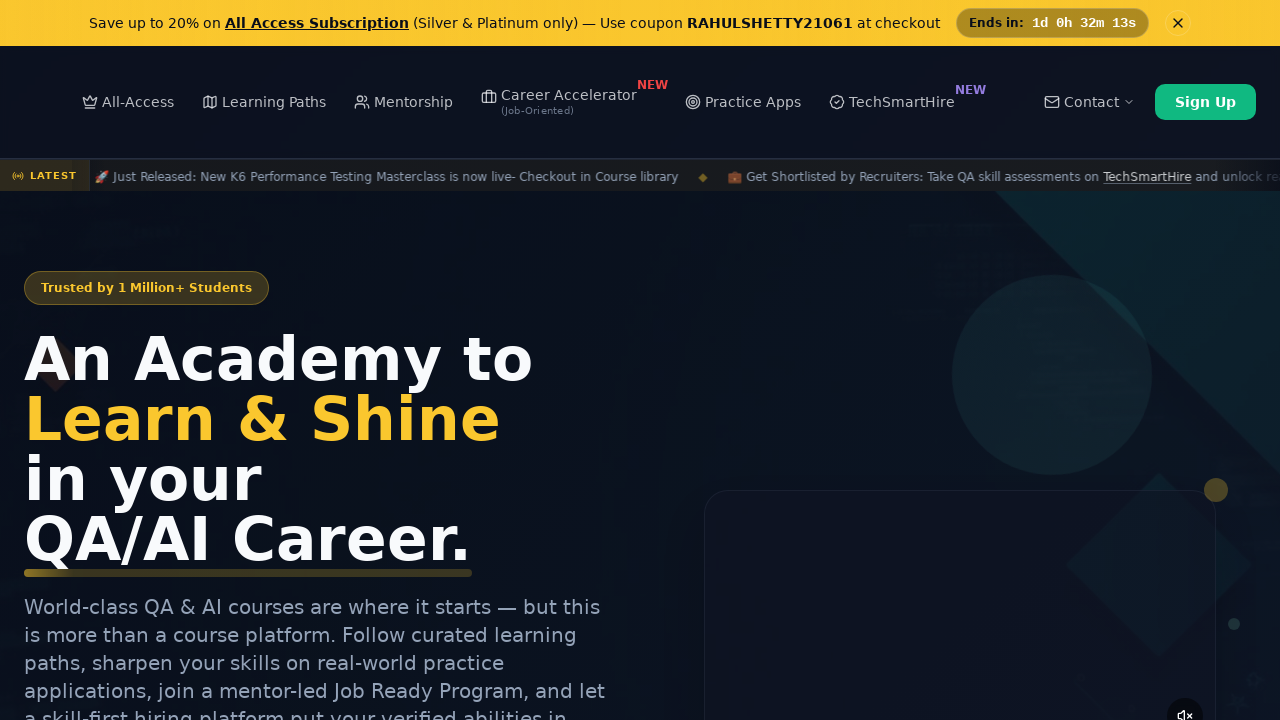

Refreshed the current page
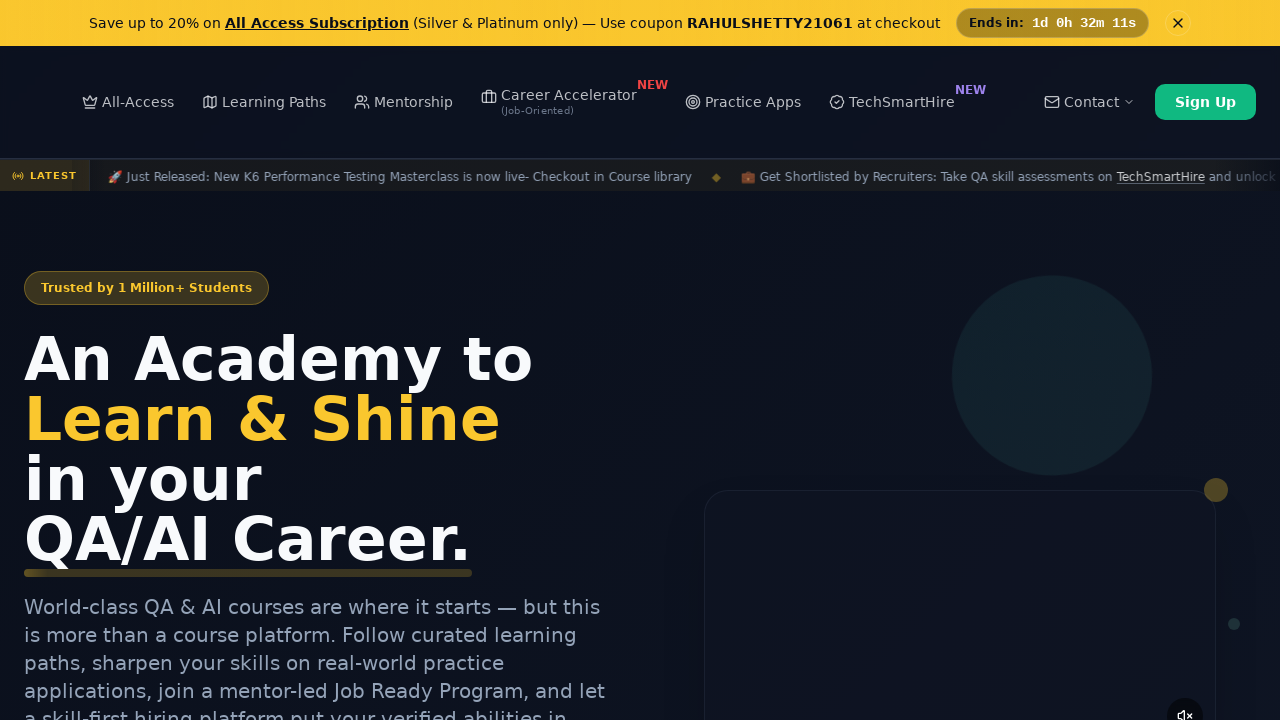

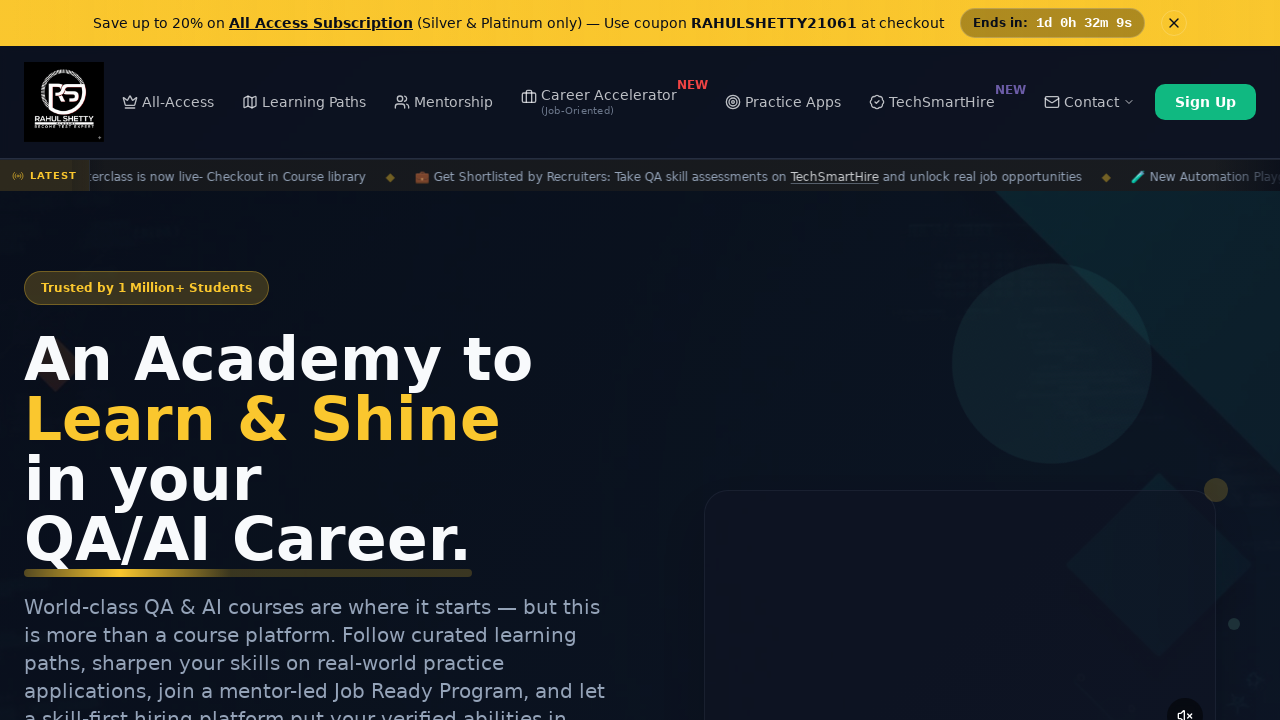